Tests a complete flight booking flow on BlazeDemo - selects departure and destination cities, chooses a flight, and fills out passenger information form

Starting URL: https://blazedemo.com/

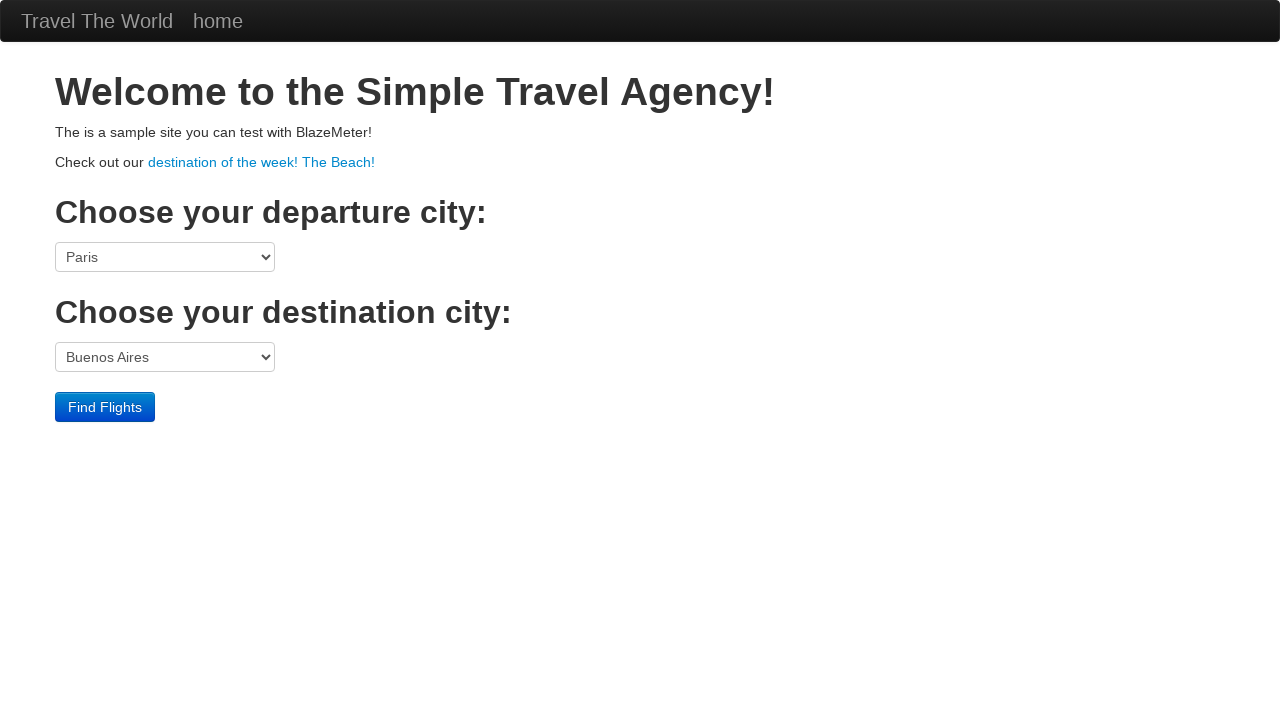

Clicked departure city dropdown at (165, 257) on select[name='fromPort']
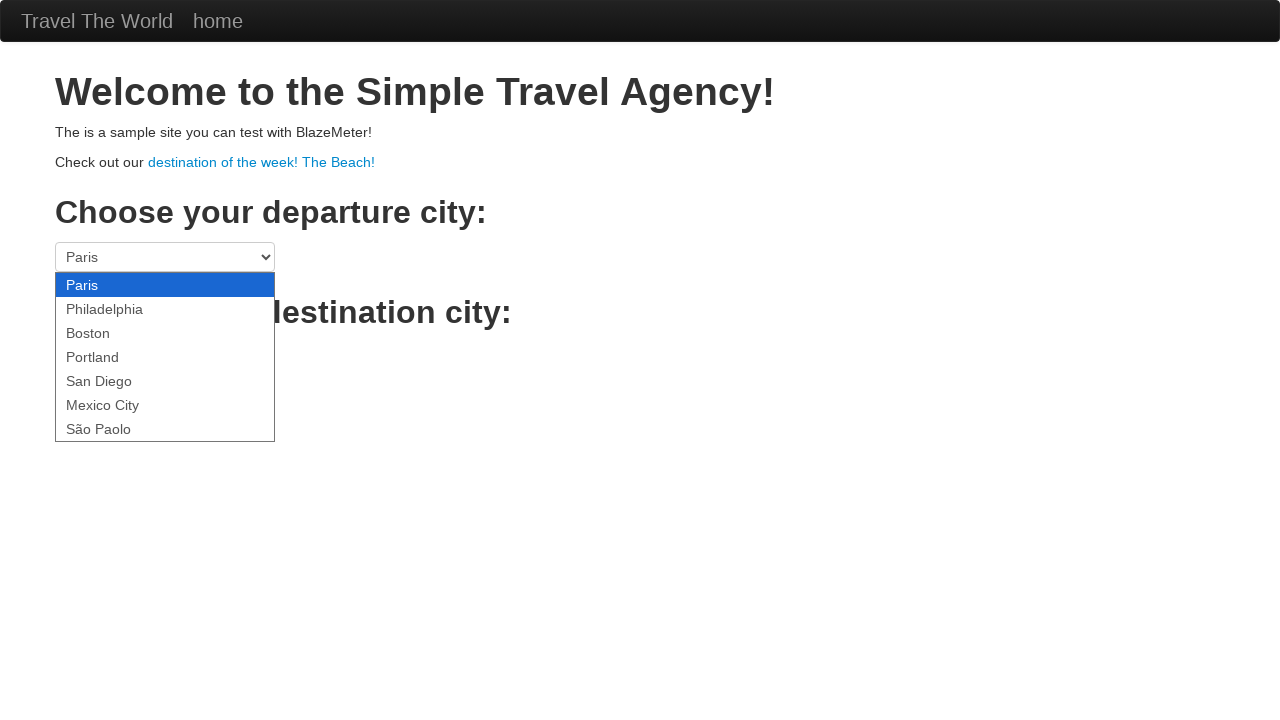

Selected Philadelphia as departure city on select[name='fromPort']
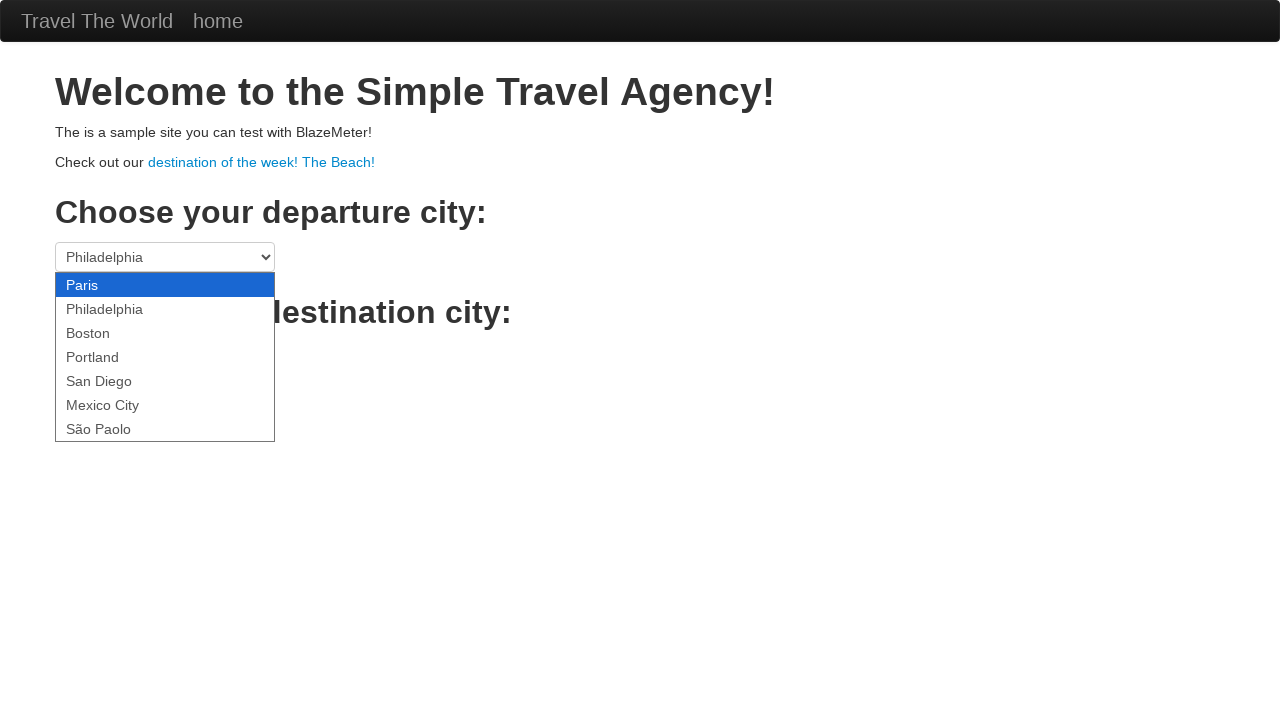

Clicked destination city dropdown at (165, 357) on select[name='toPort']
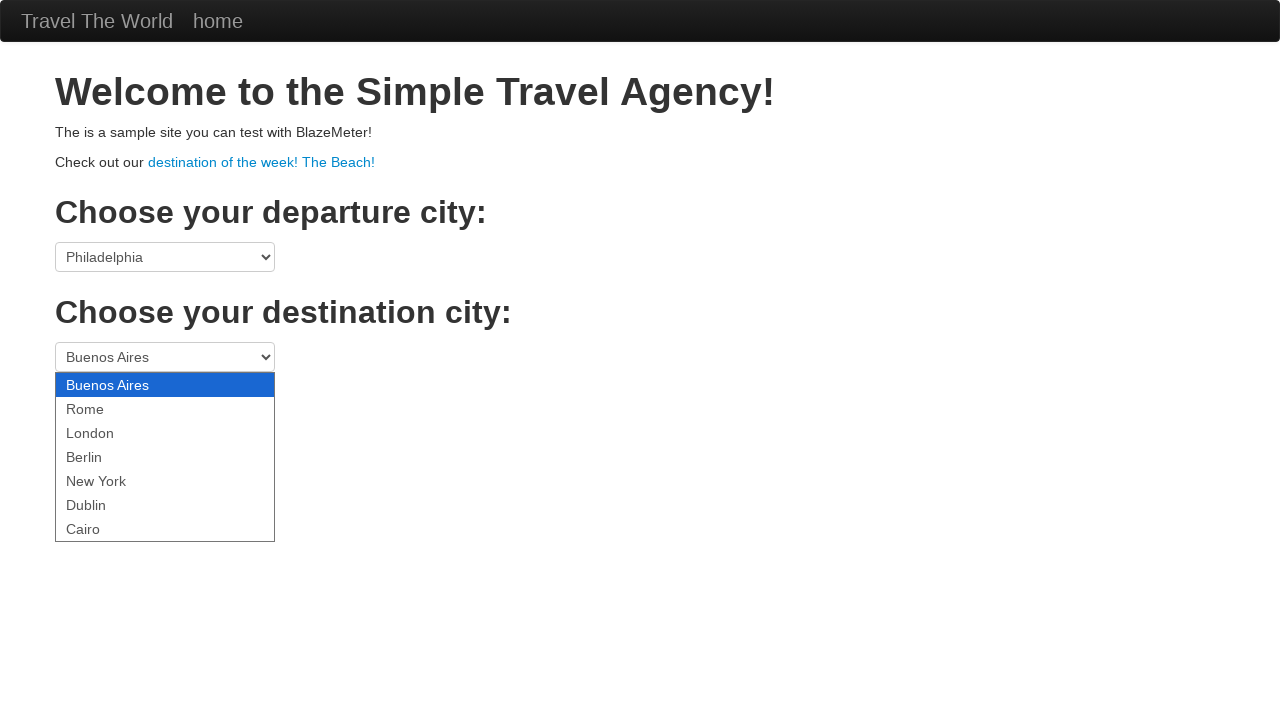

Selected Dublin as destination city on select[name='toPort']
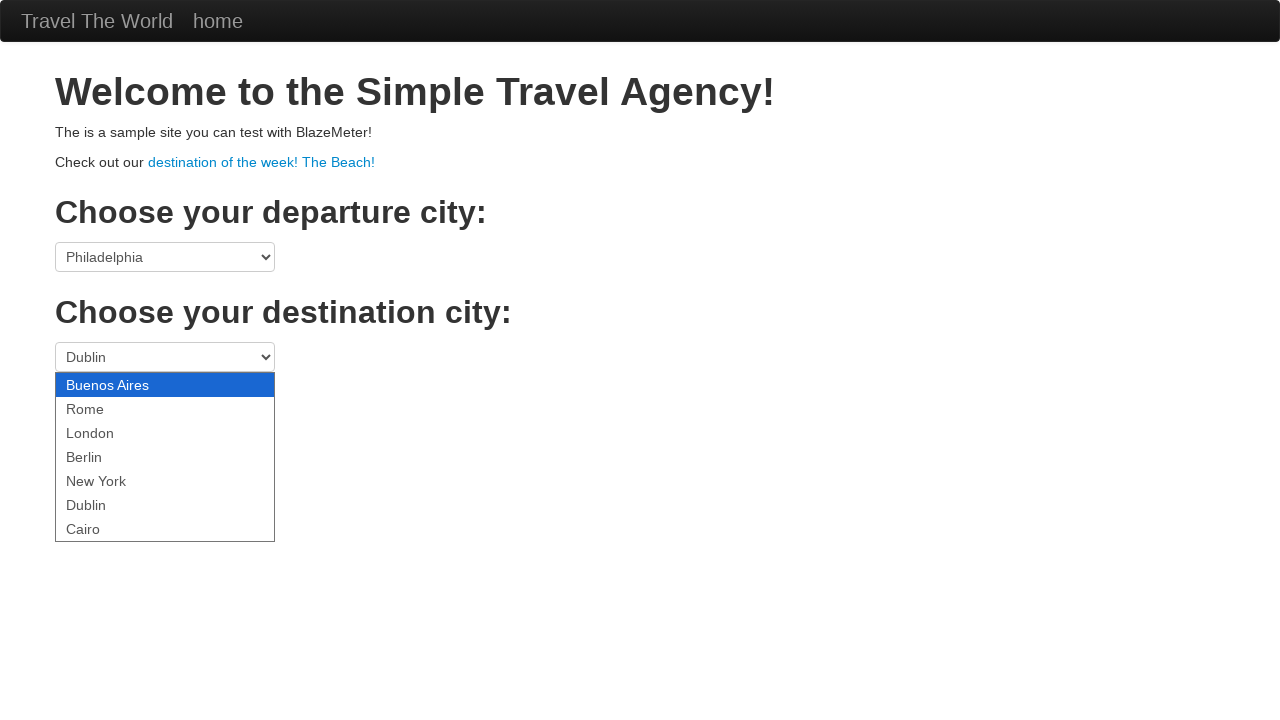

Clicked Find Flights button at (105, 407) on .btn-primary
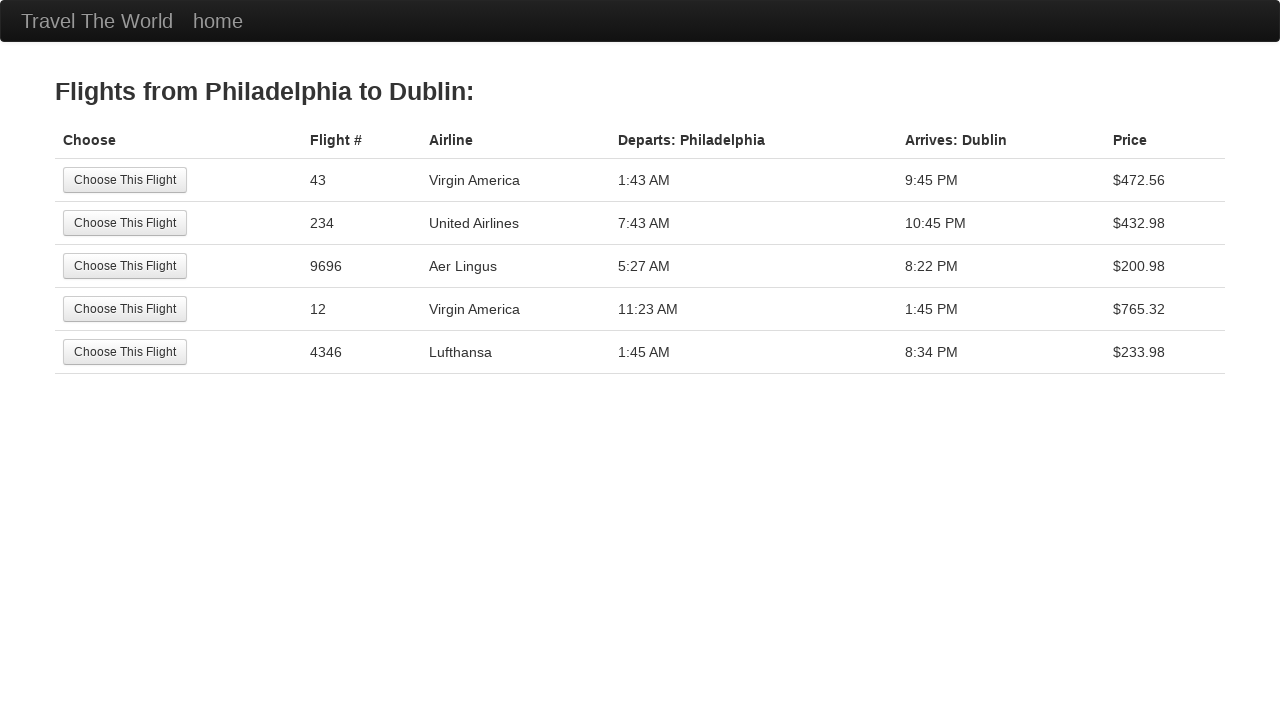

Selected the third flight option at (125, 266) on tr:nth-child(3) .btn
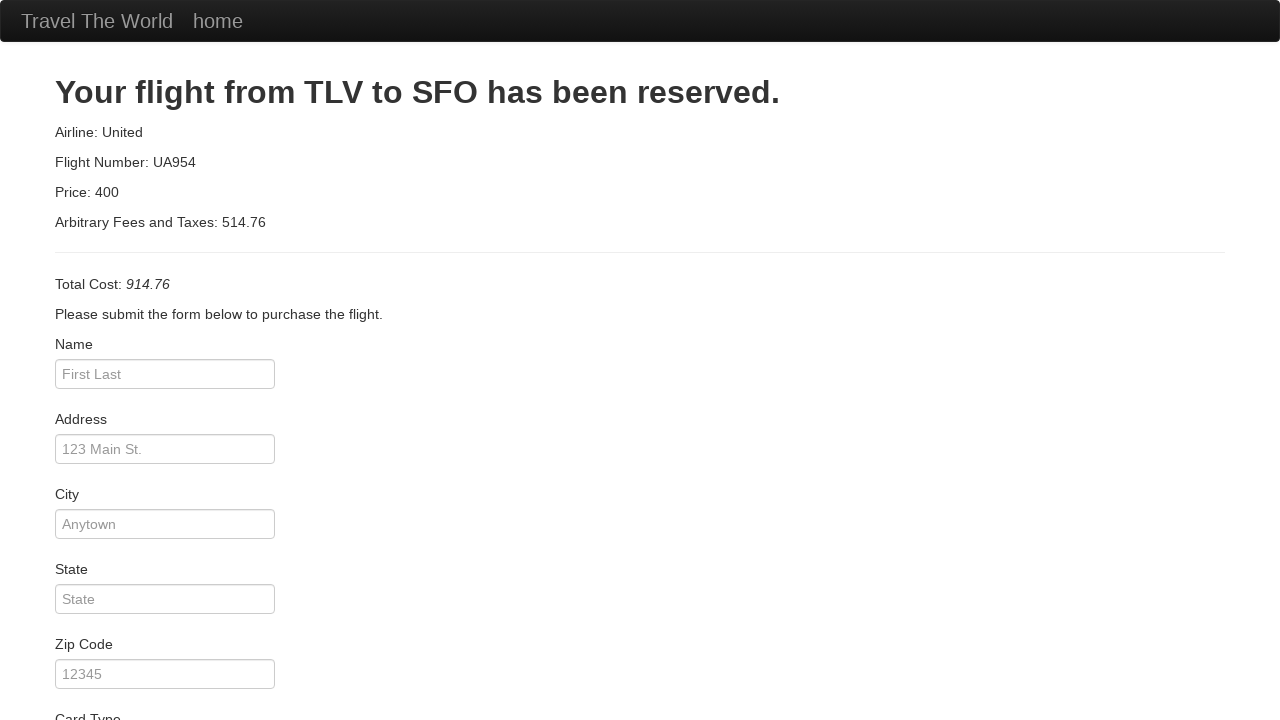

Clicked passenger name field at (165, 374) on #inputName
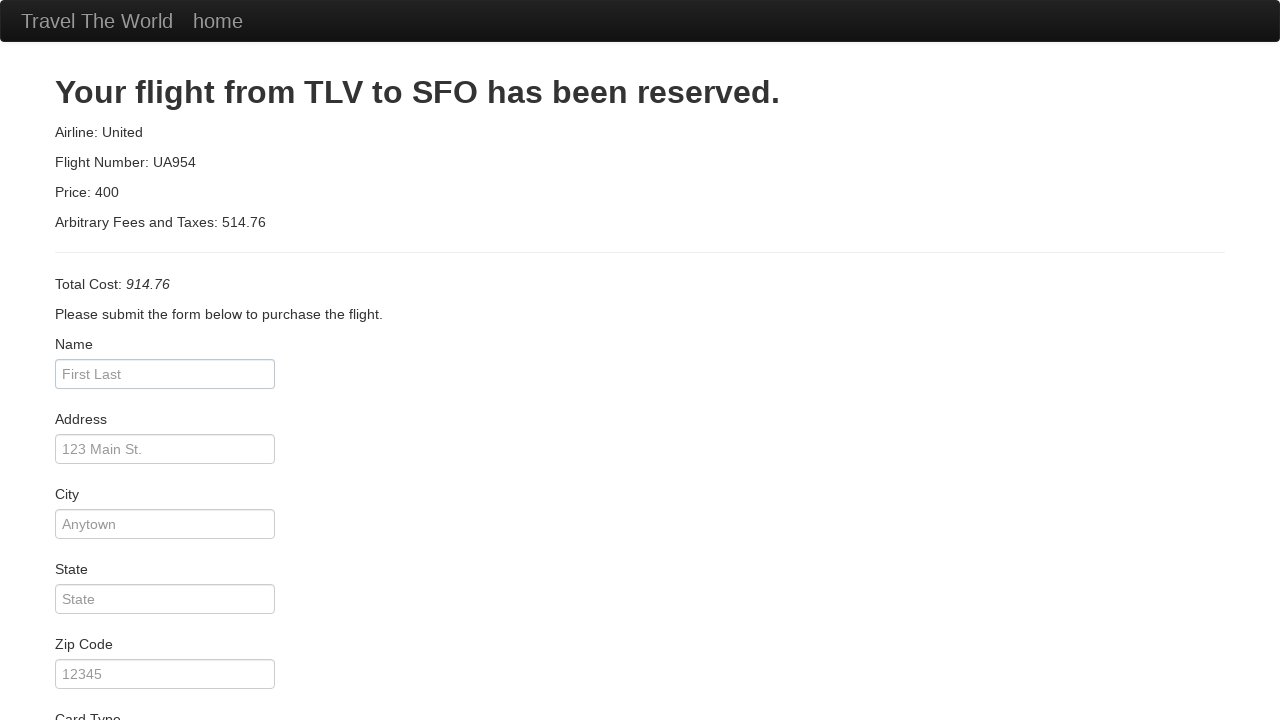

Filled passenger name with 'João Reis' on #inputName
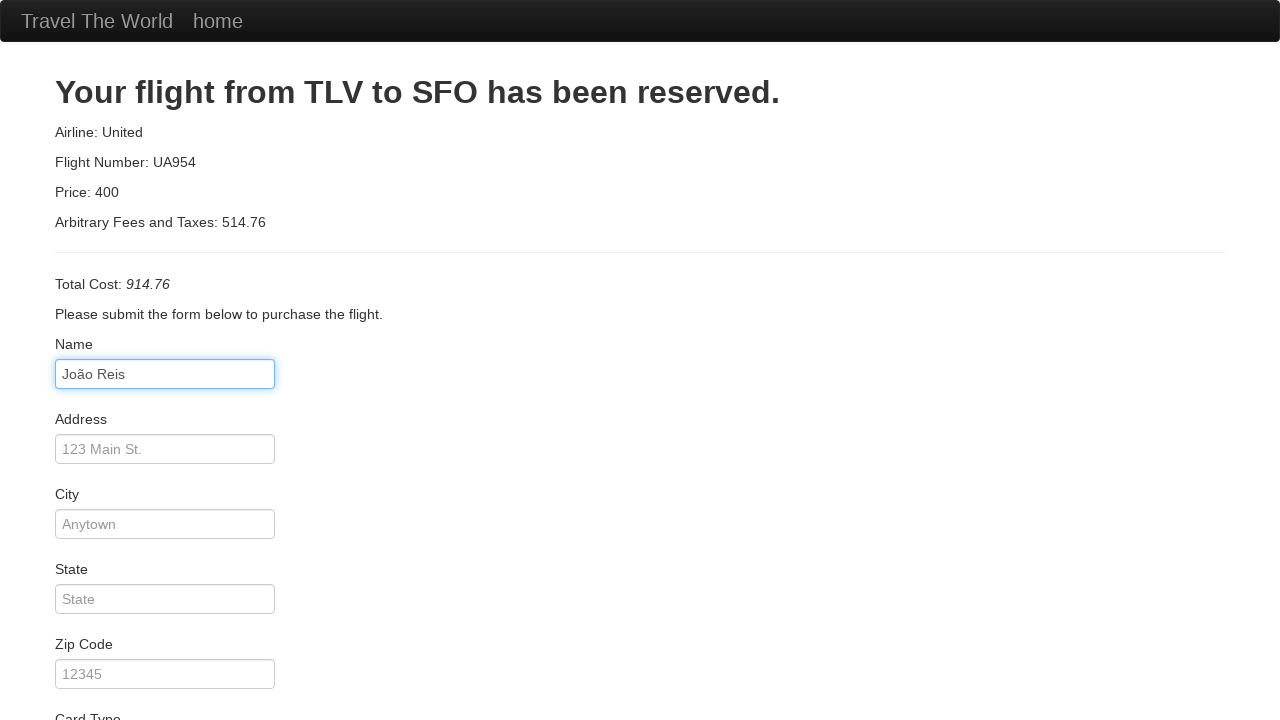

Clicked address field at (165, 449) on #address
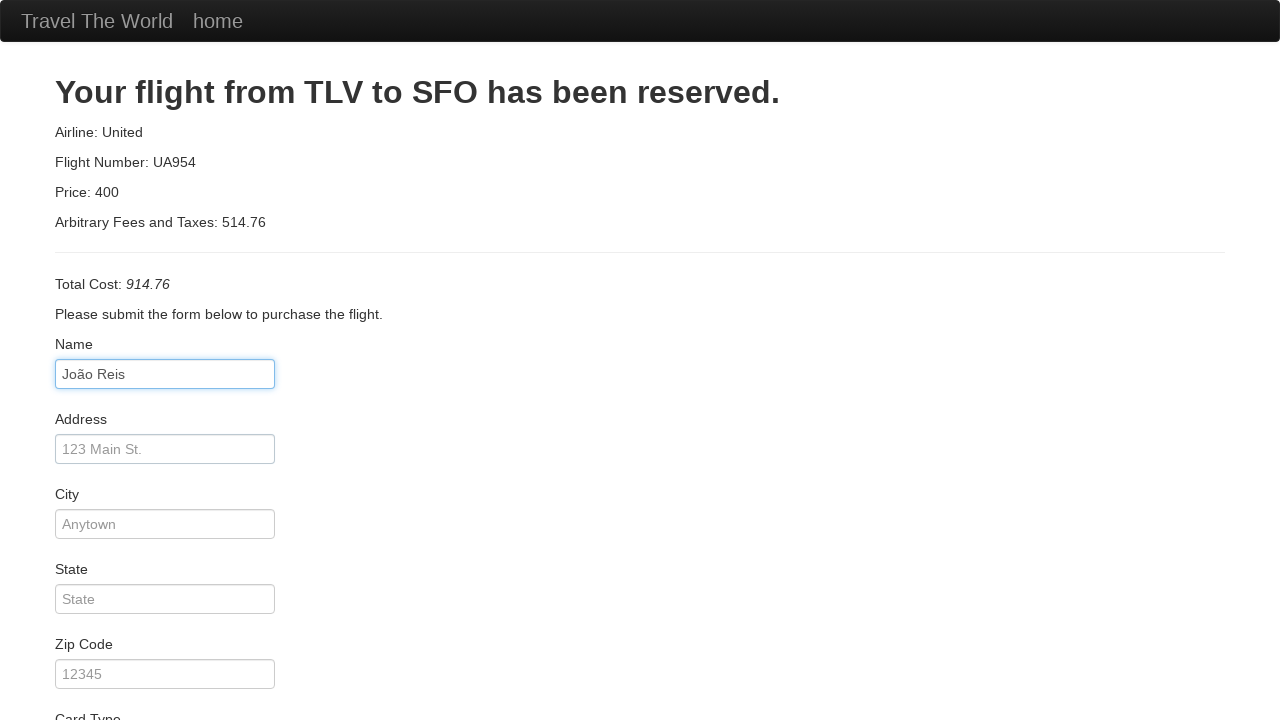

Filled address with 'rua da velhice' on #address
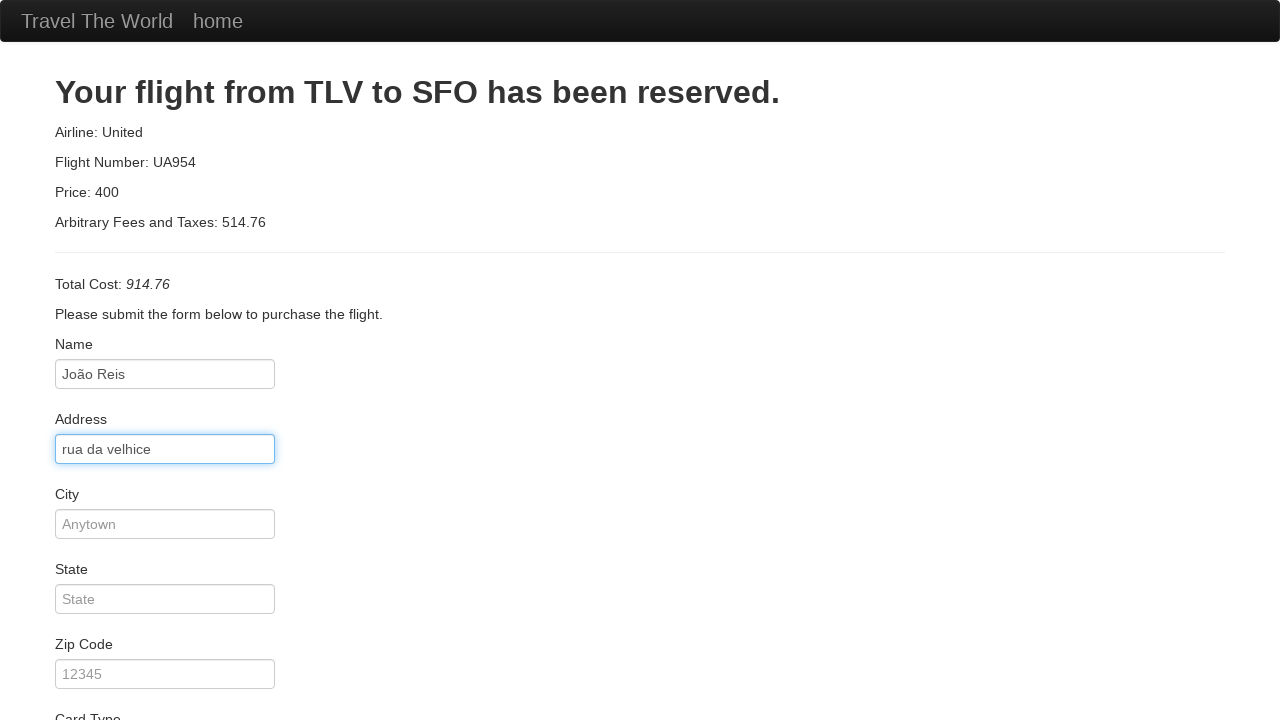

Clicked city field at (165, 524) on #city
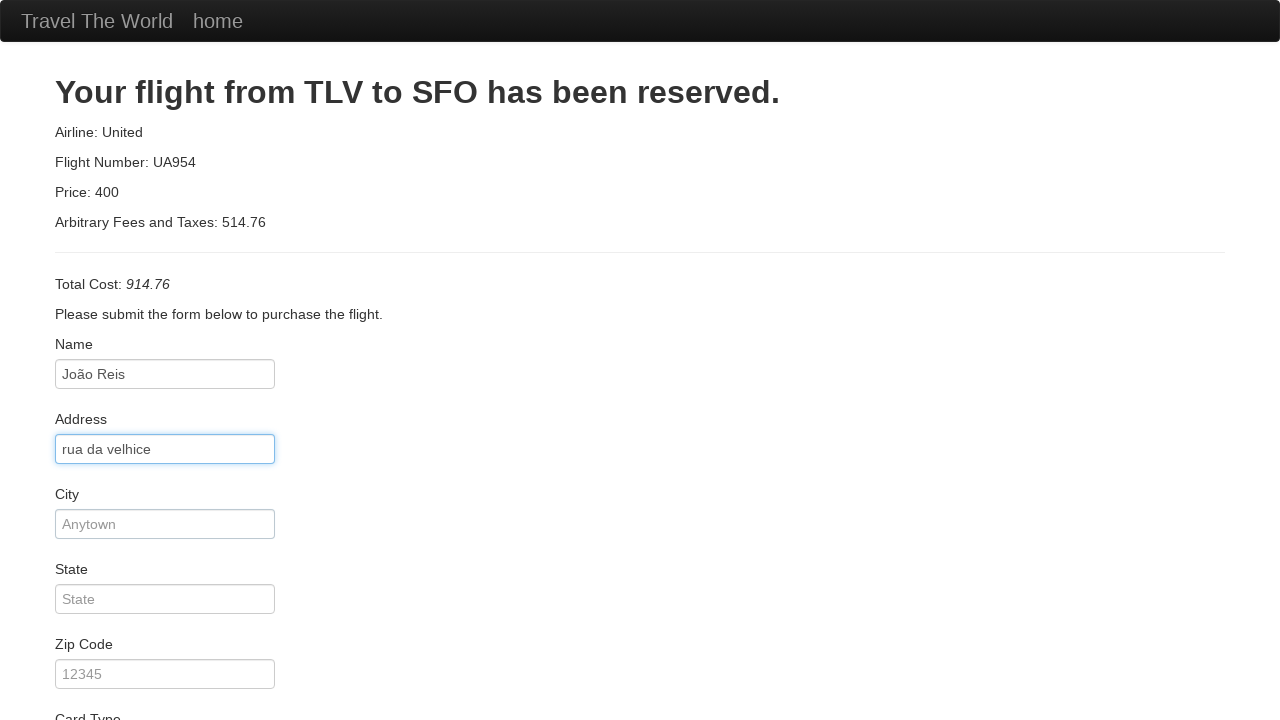

Filled city with 'ovar' on #city
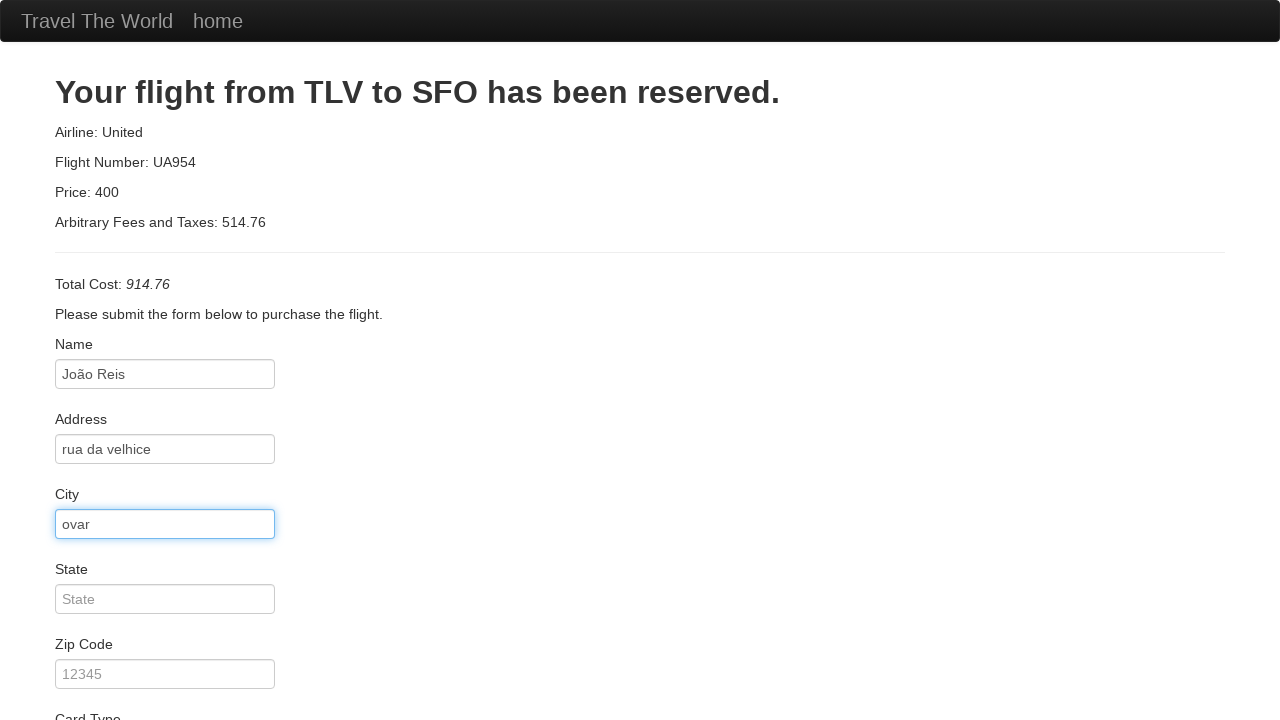

Clicked state field at (165, 599) on #state
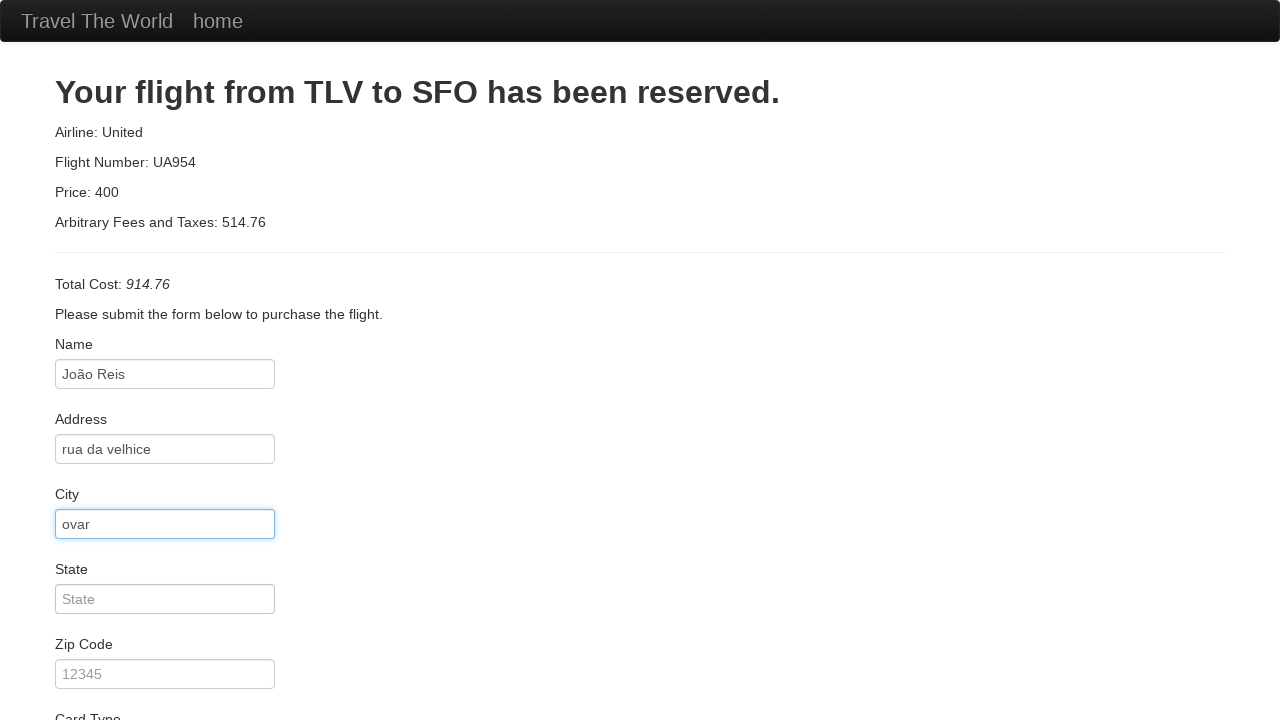

Filled state with 'gz' on #state
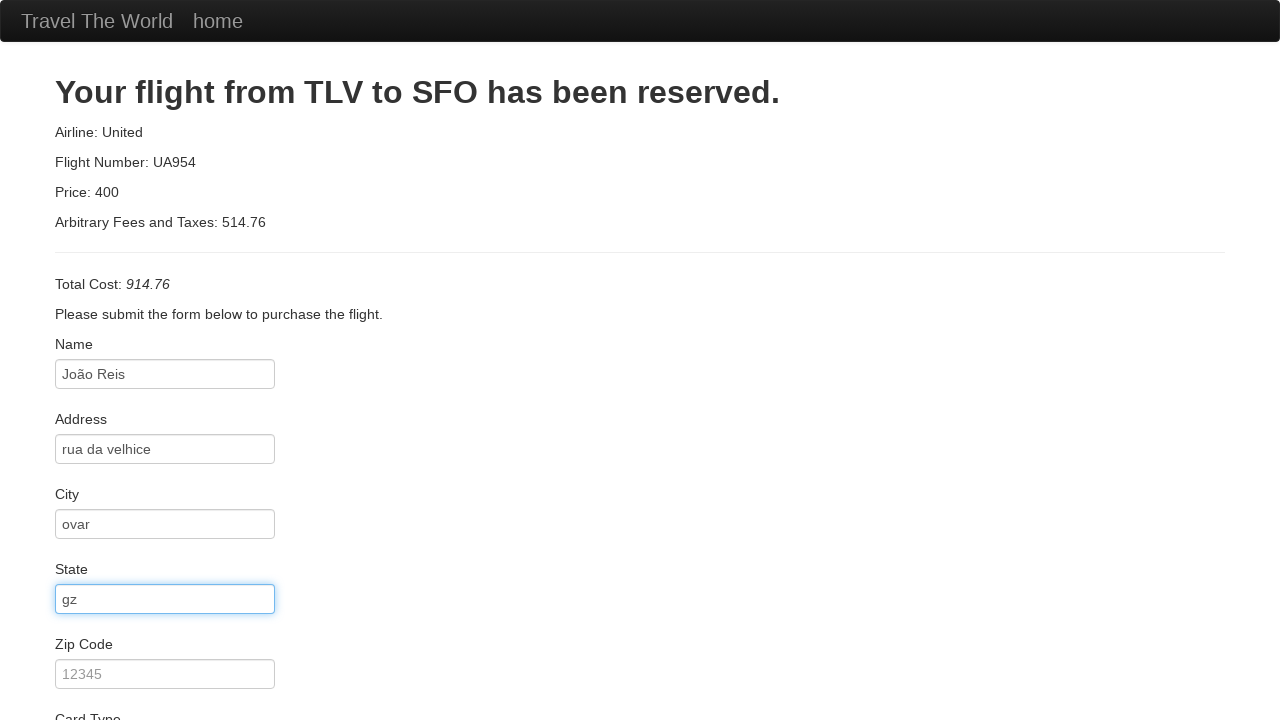

Clicked submit button to complete flight booking at (118, 685) on .btn-primary
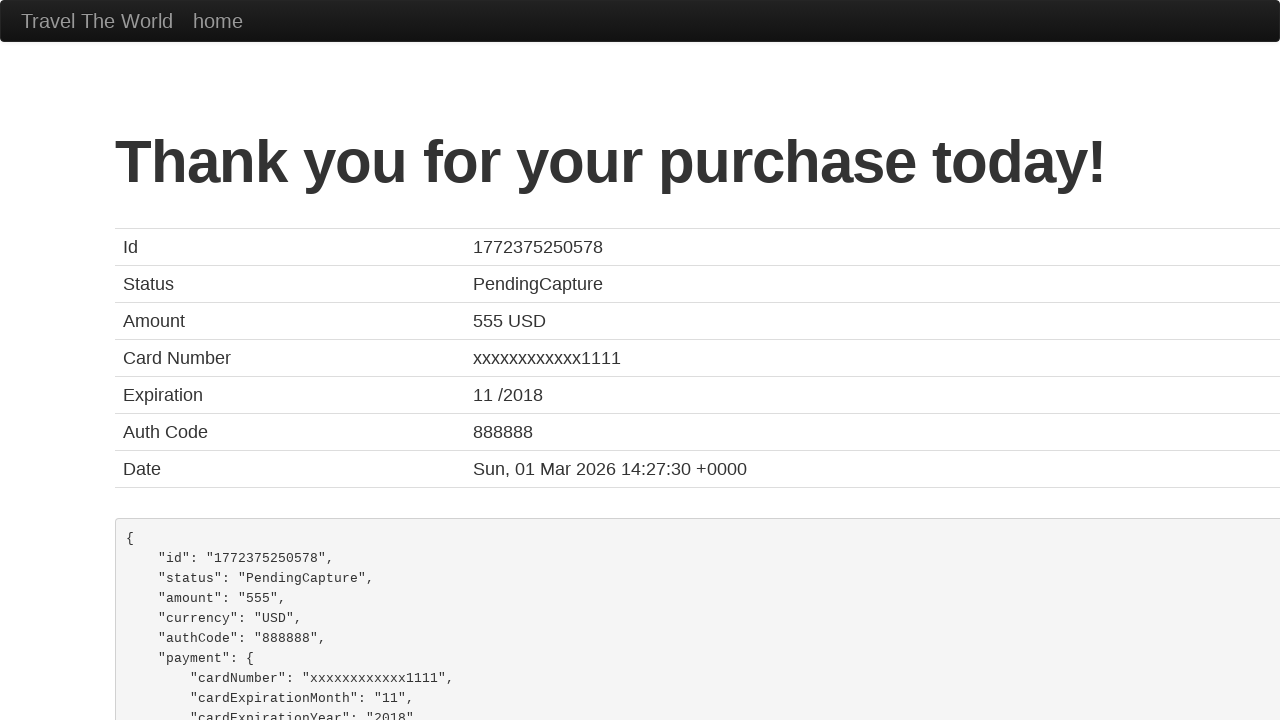

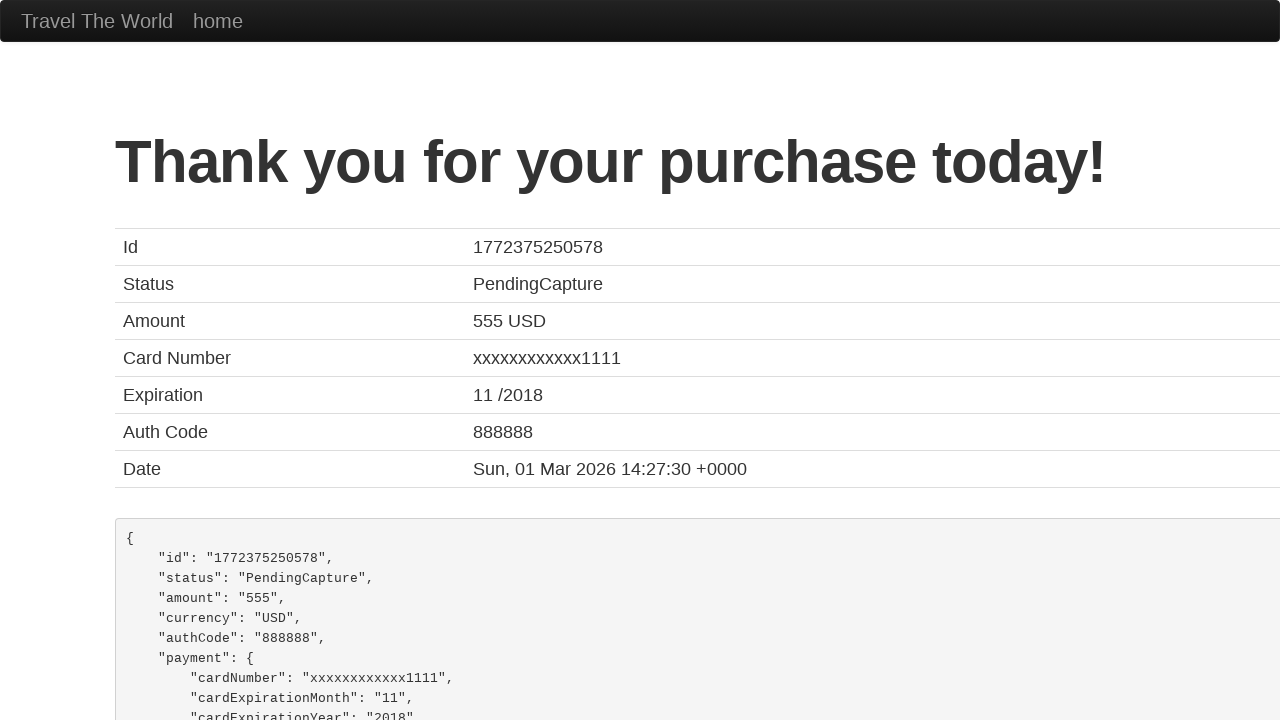